Tests various button interactions on a practice website including clicking buttons, checking enabled state, hovering to observe color changes, and counting rounded buttons.

Starting URL: https://leafground.com/button.xhtml

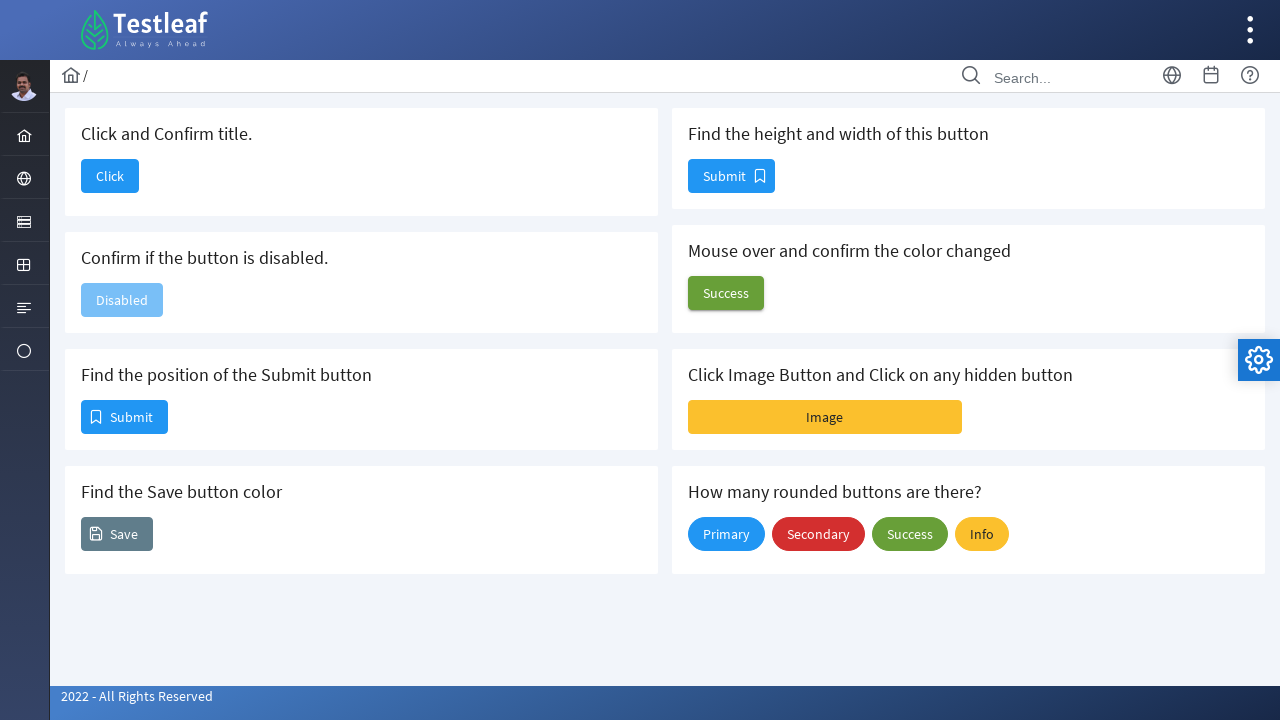

Clicked button to confirm title navigation at (110, 176) on xpath=//h5[text()='Click and Confirm title.']/following-sibling::button
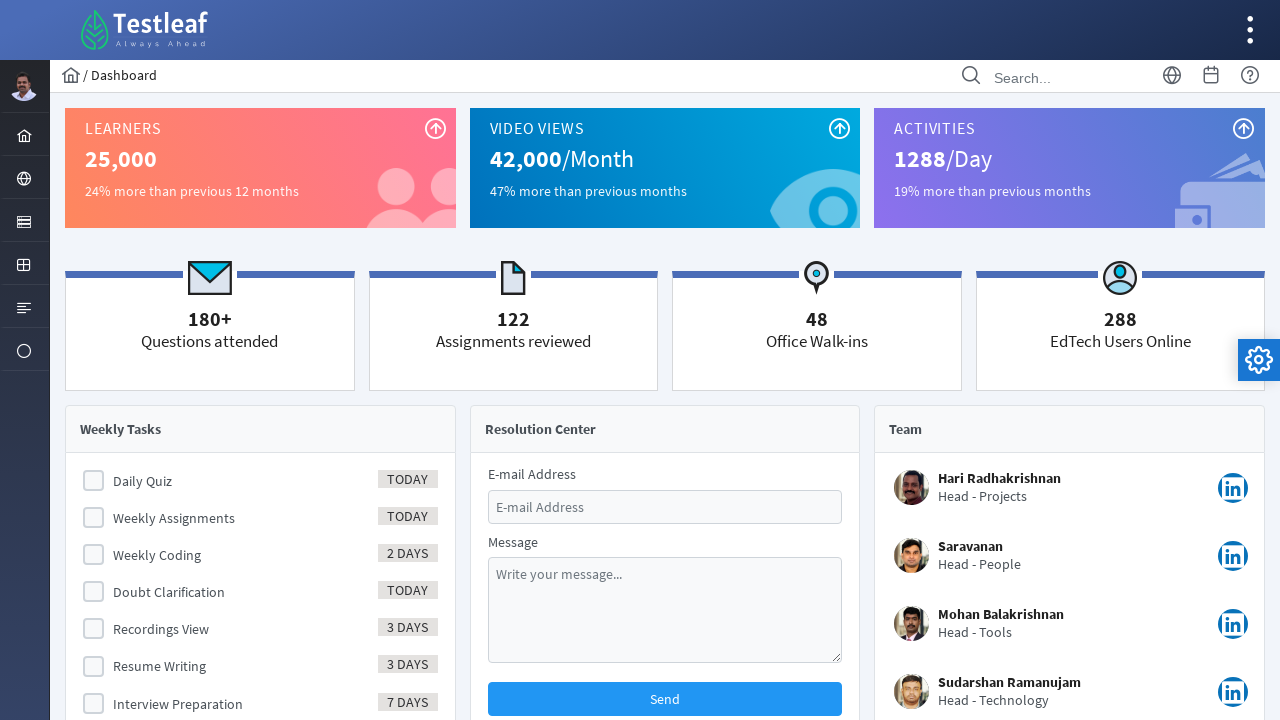

Waited for page to load after title navigation
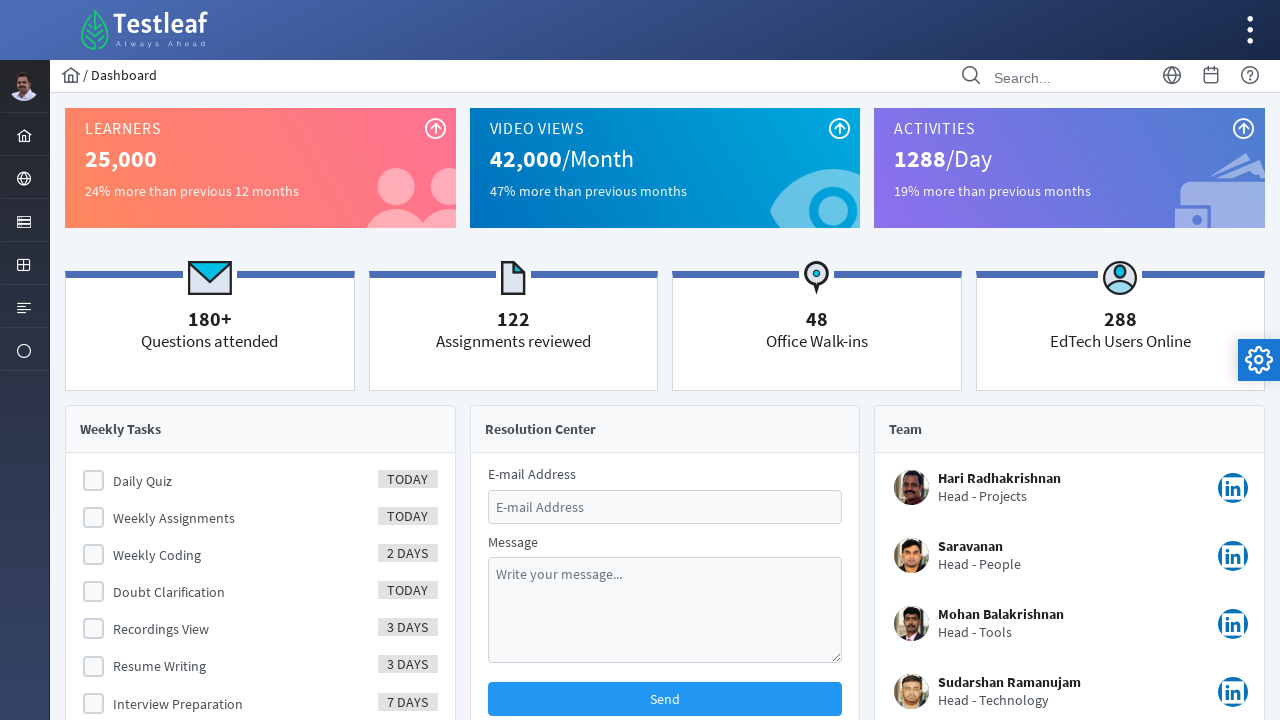

Navigated back to button page
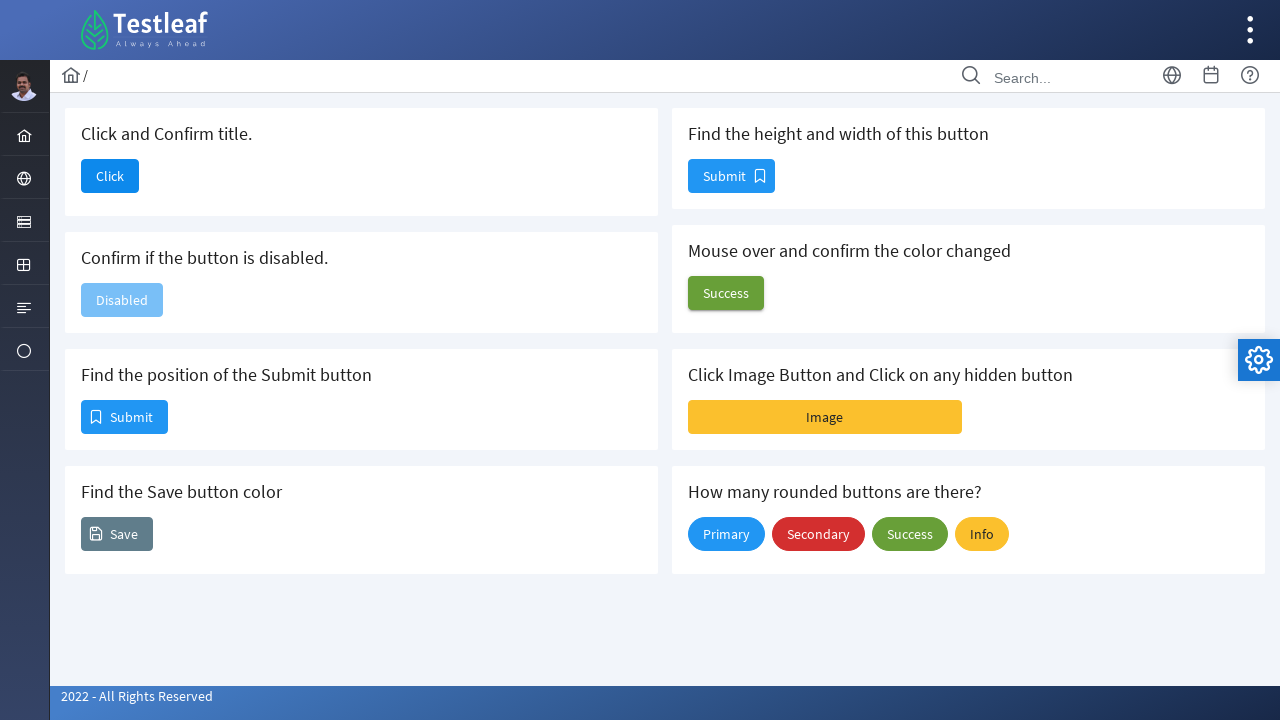

Waited for button page to load
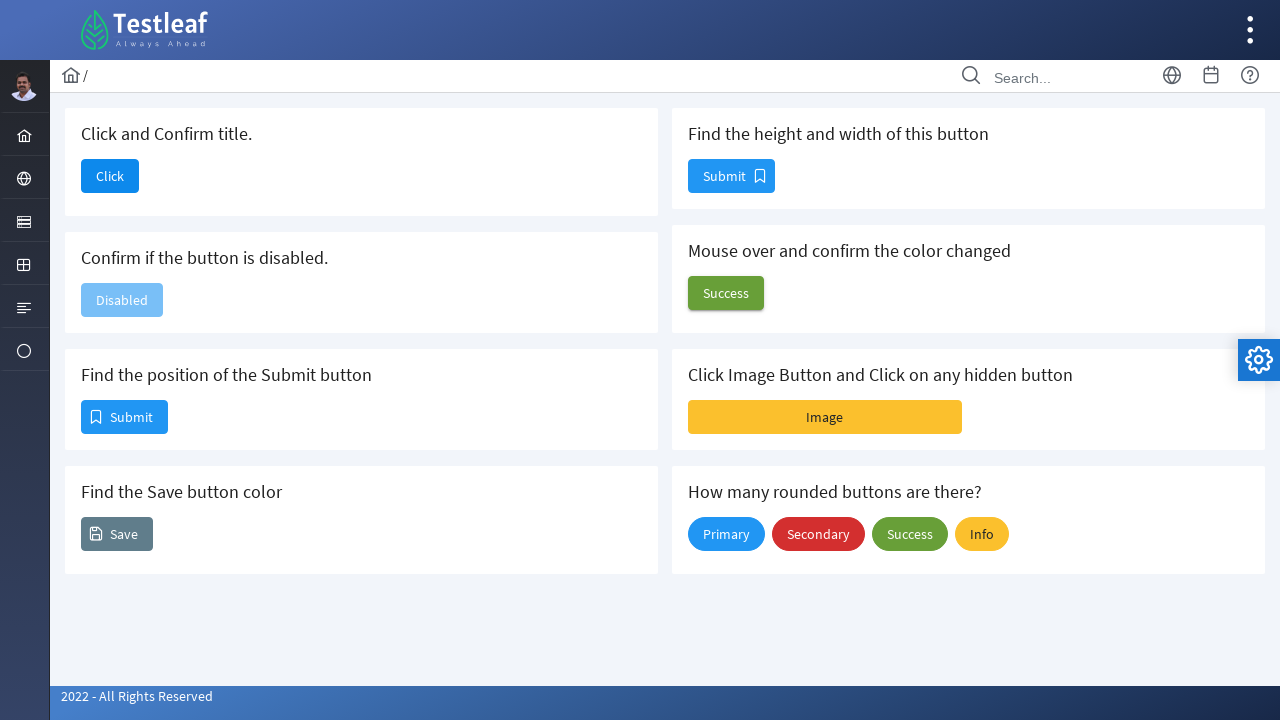

Located and verified enabled state button is visible
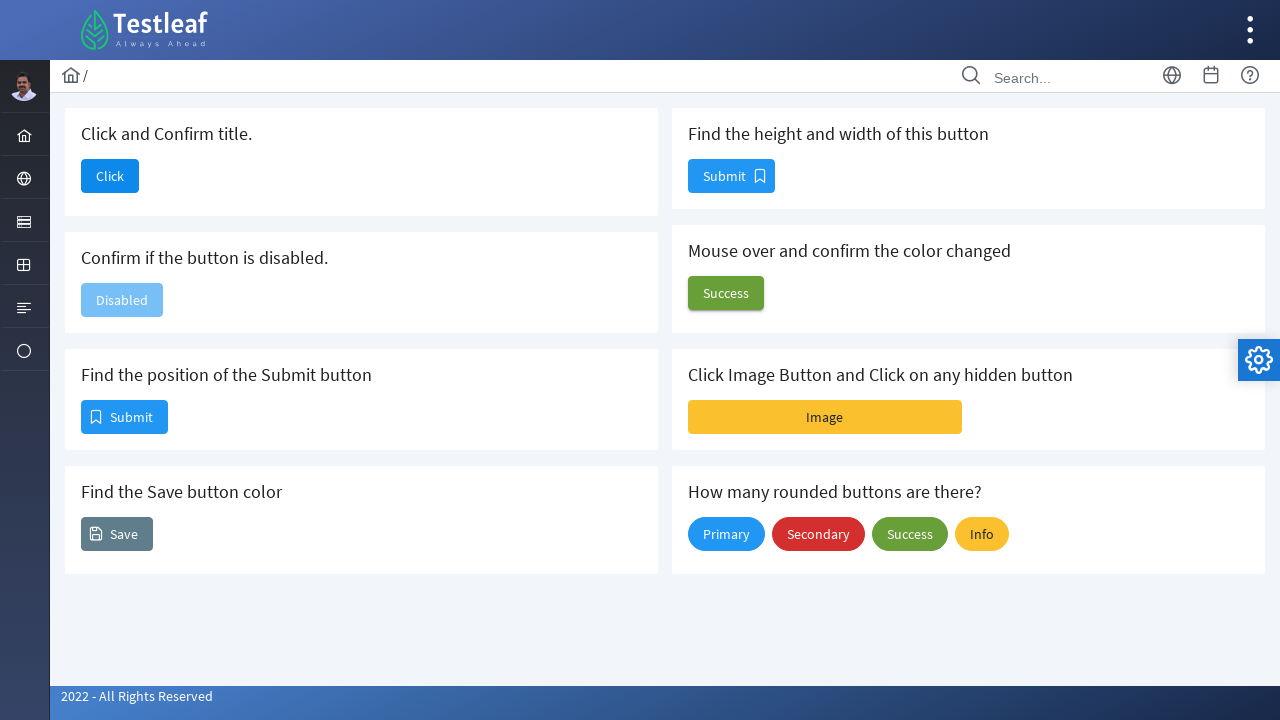

Located and verified position button is visible
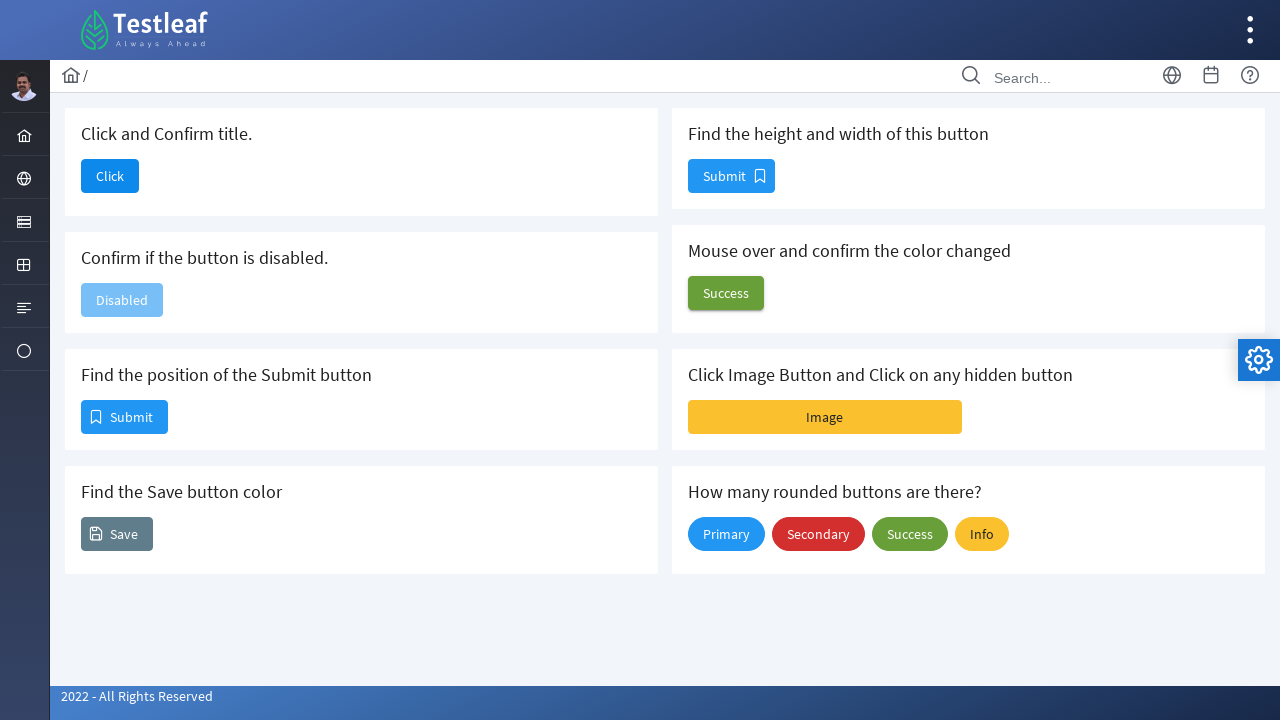

Located and verified color/save button is visible
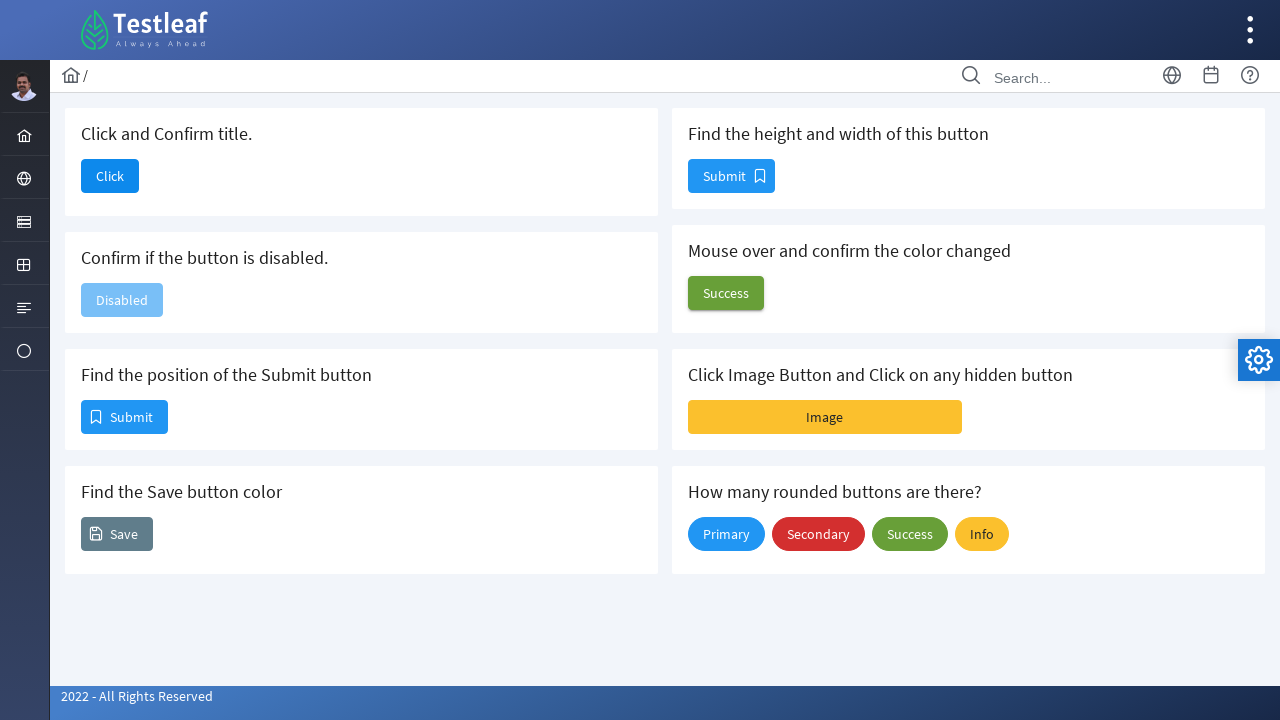

Located and verified height/width button is visible
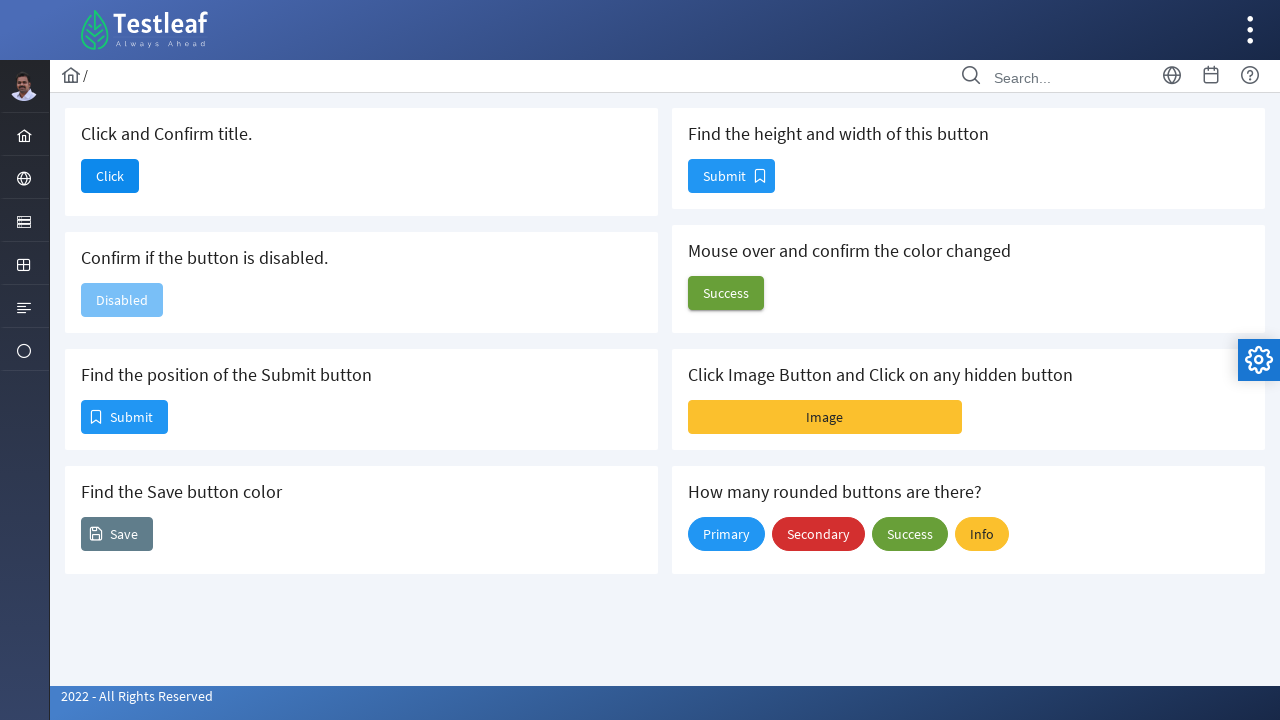

Hovered over button to observe color change at (726, 293) on xpath=//h5[contains(text(),'Mouse over')]/following-sibling::button
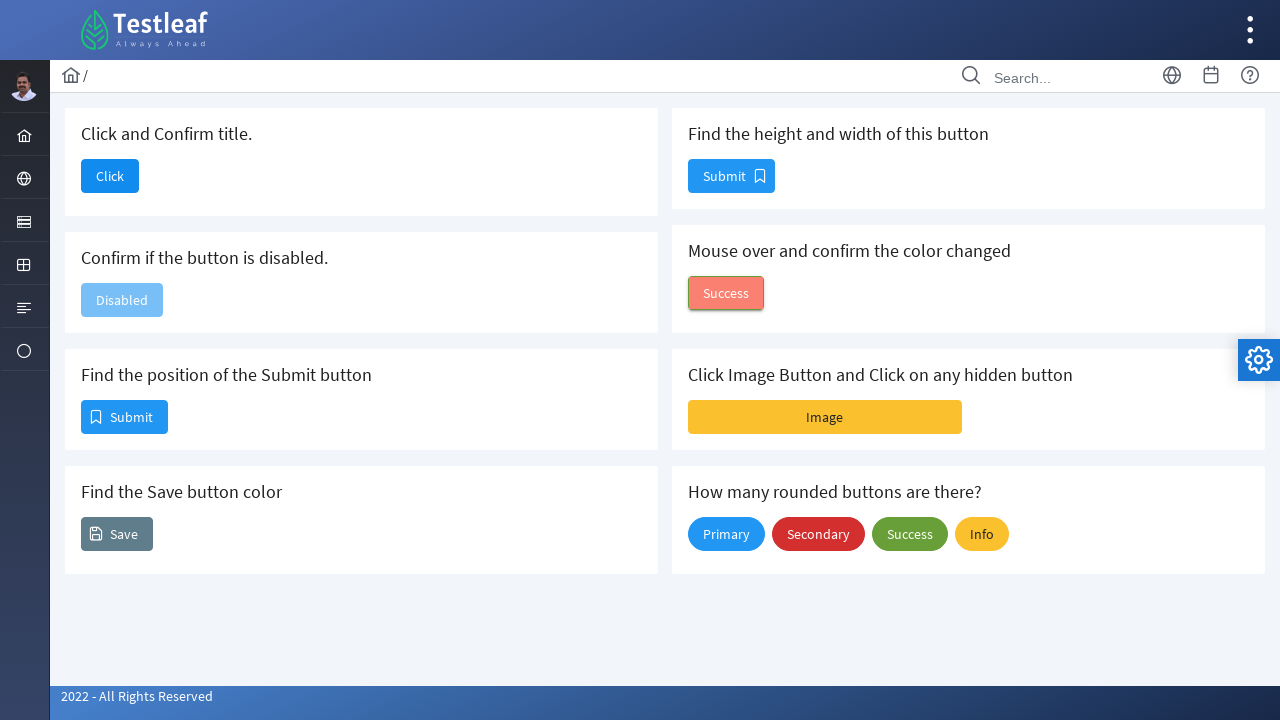

Clicked button to open overlay panel at (825, 417) on xpath=//div[@class='col-6']/button
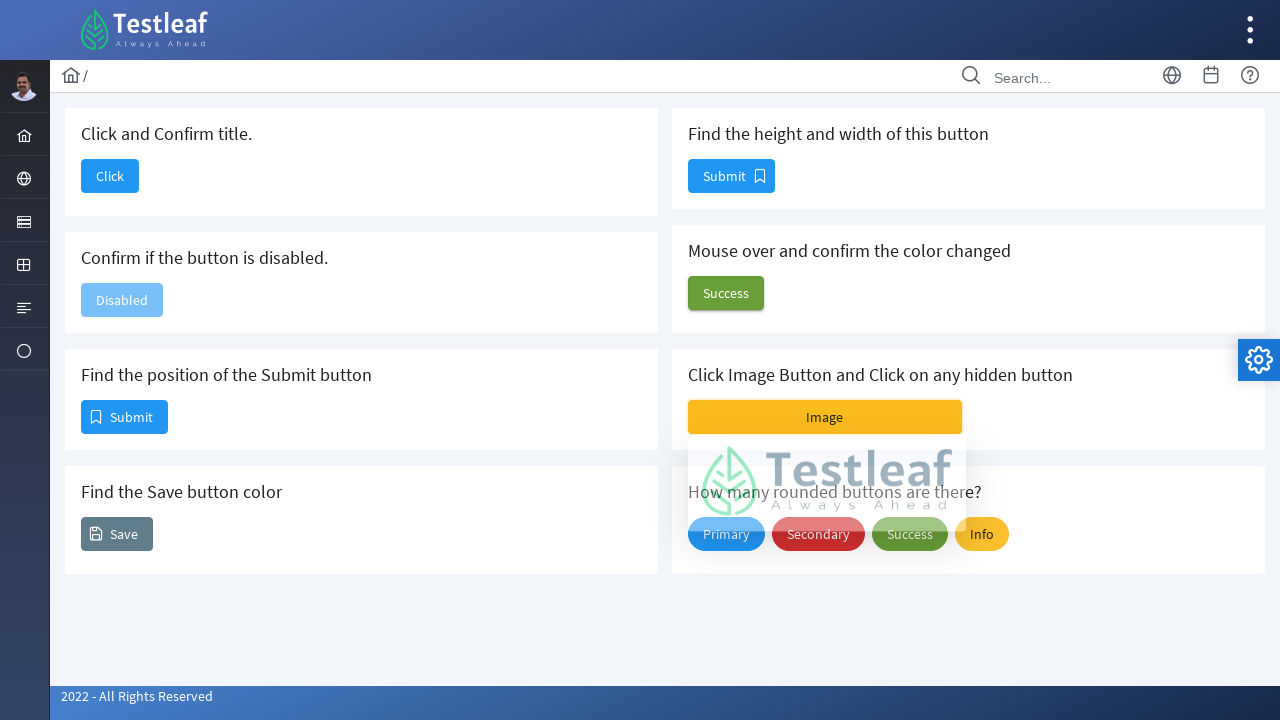

Waited for image in overlay panel to appear
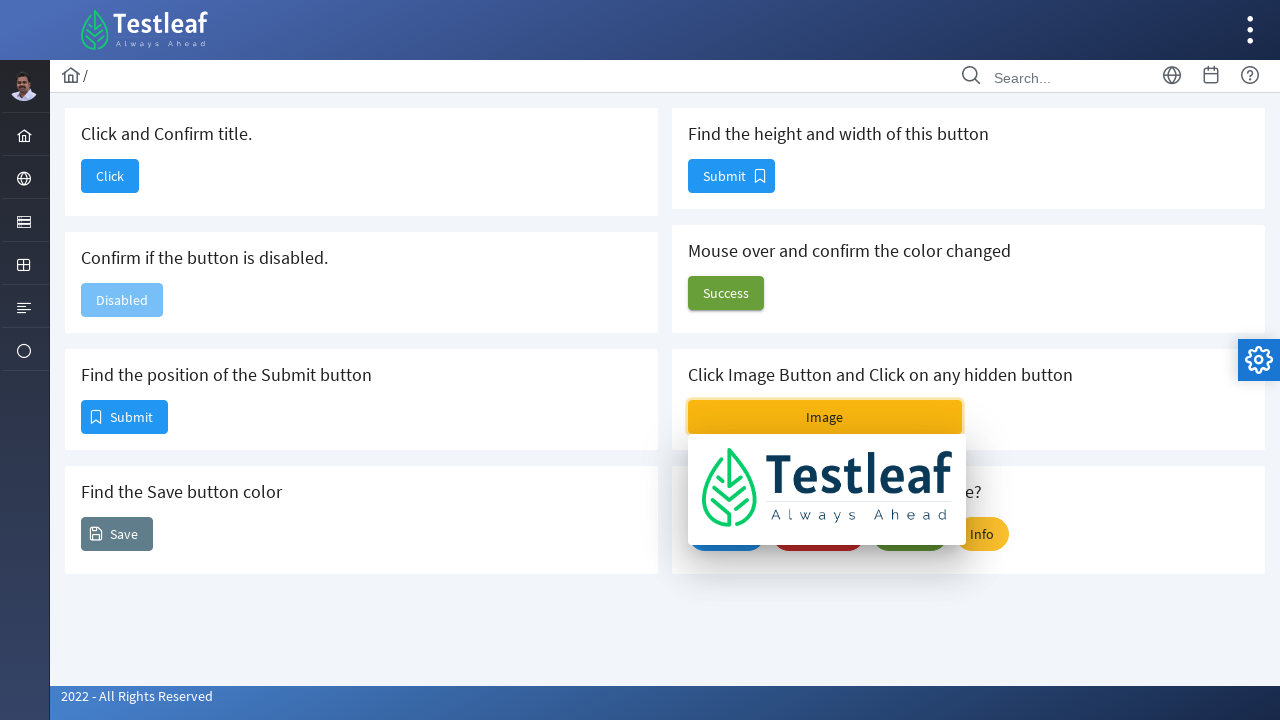

Clicked image in overlay panel at (827, 488) on xpath=//div[@class='ui-overlaypanel-content']/img
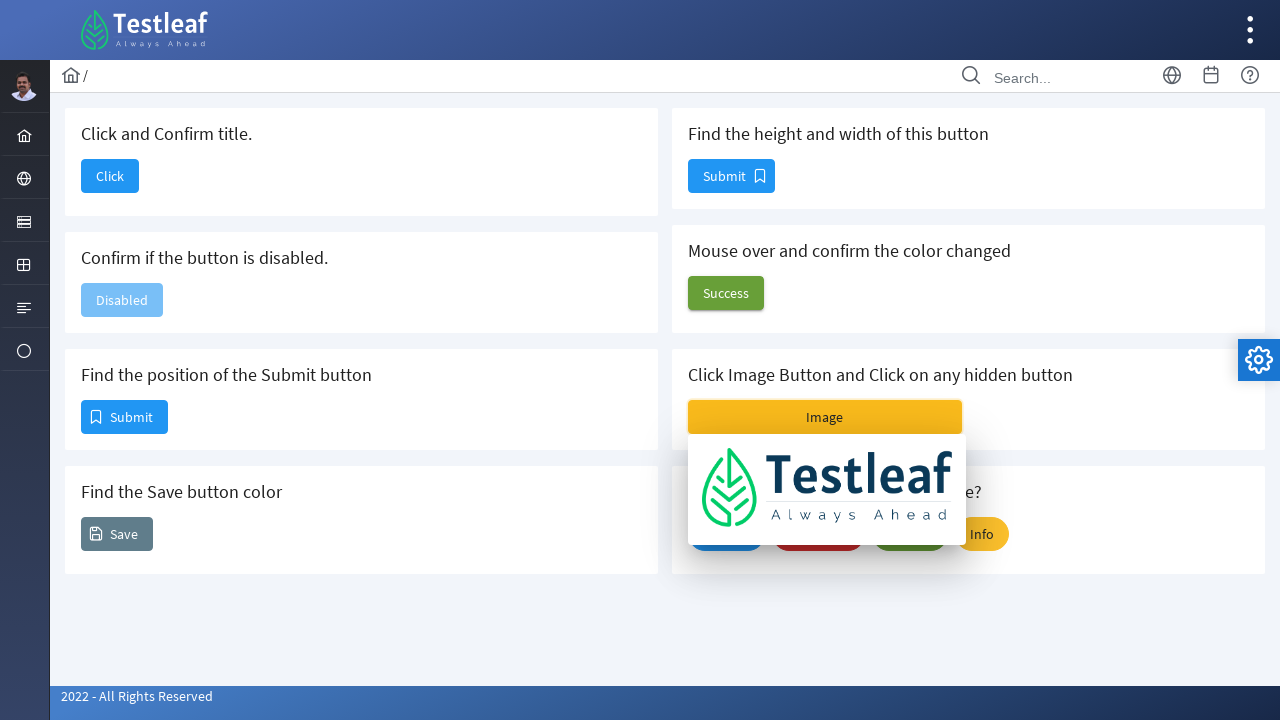

Waited for rounded buttons to be visible
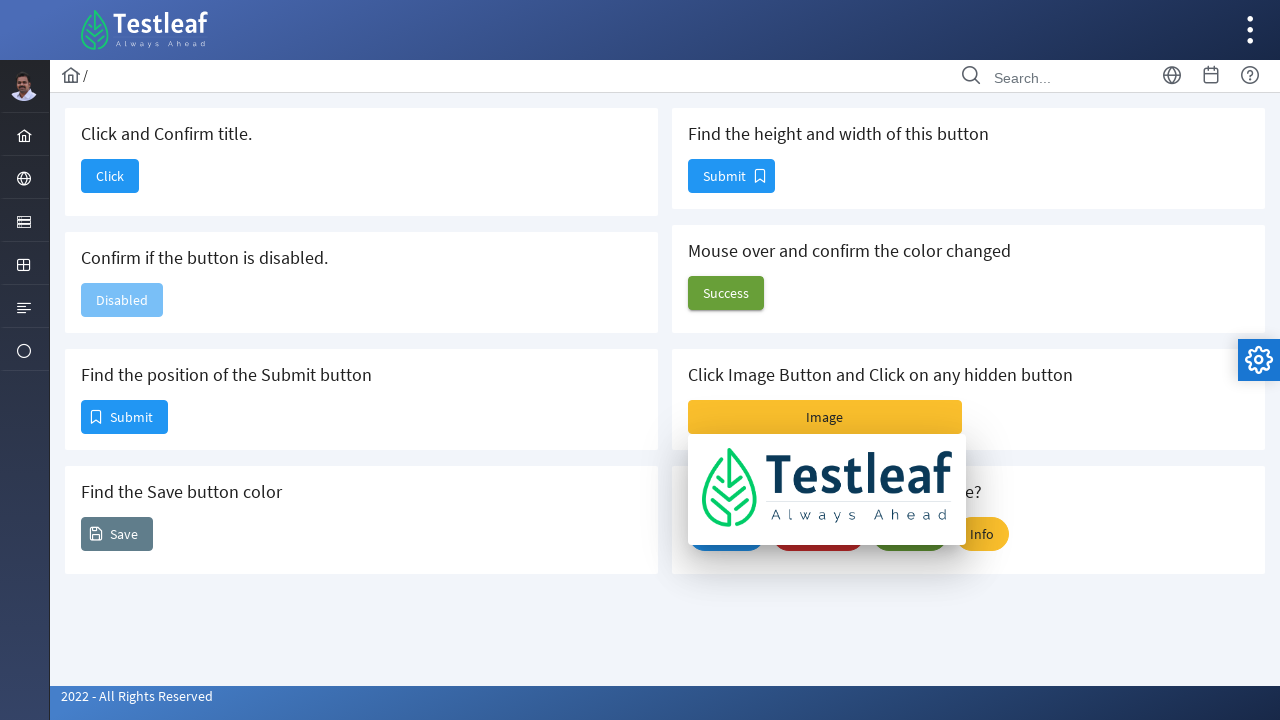

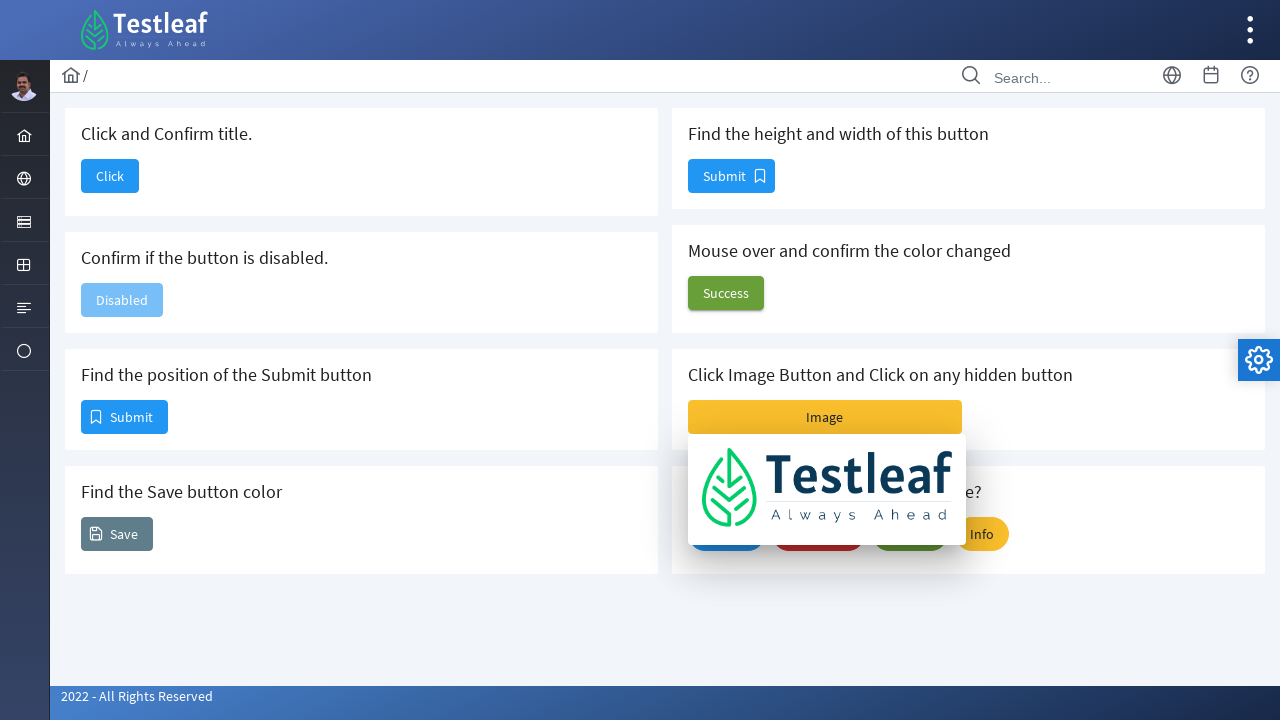